Launches a browser and navigates to Flipkart homepage to verify the page loads successfully

Starting URL: https://www.flipkart.com/

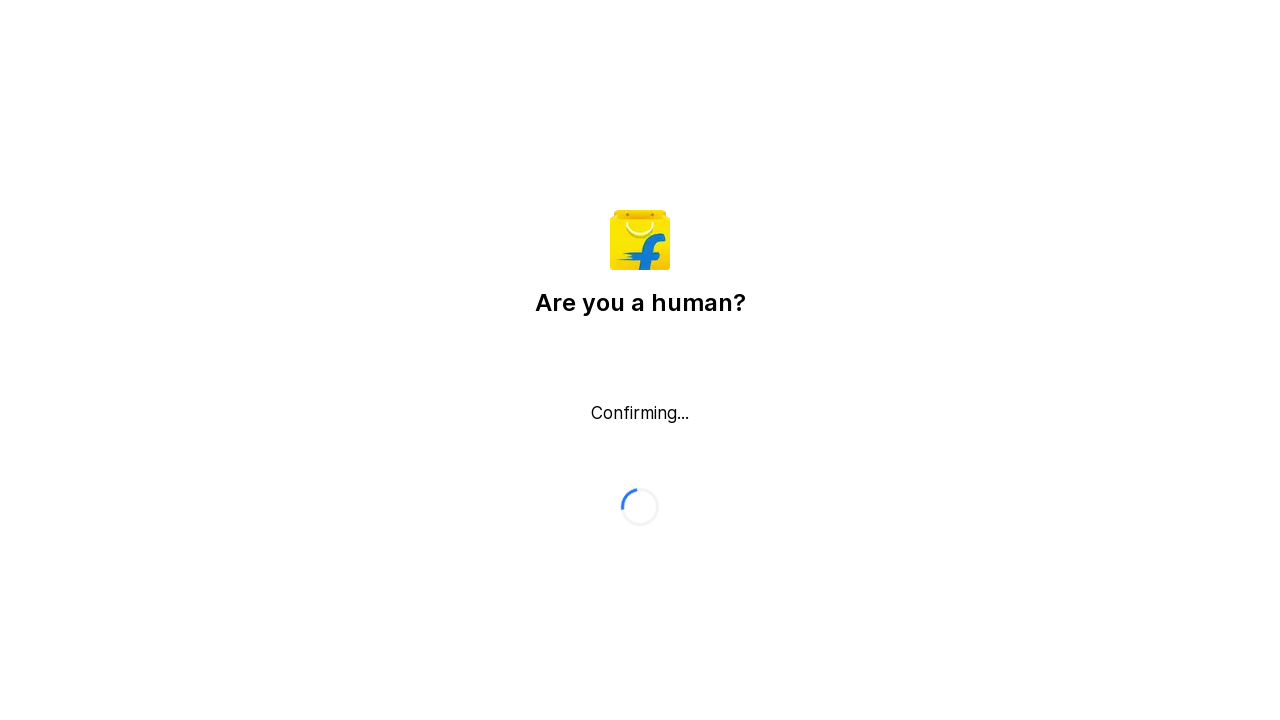

Waited for page DOM content to load
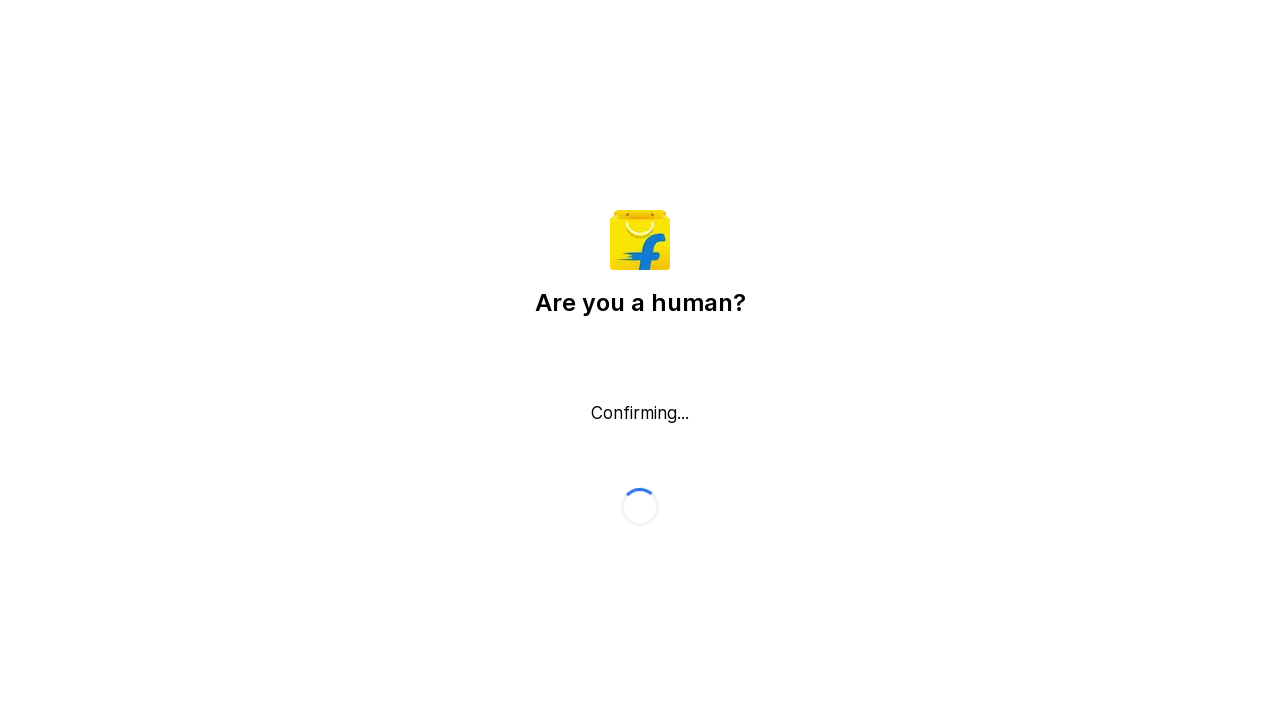

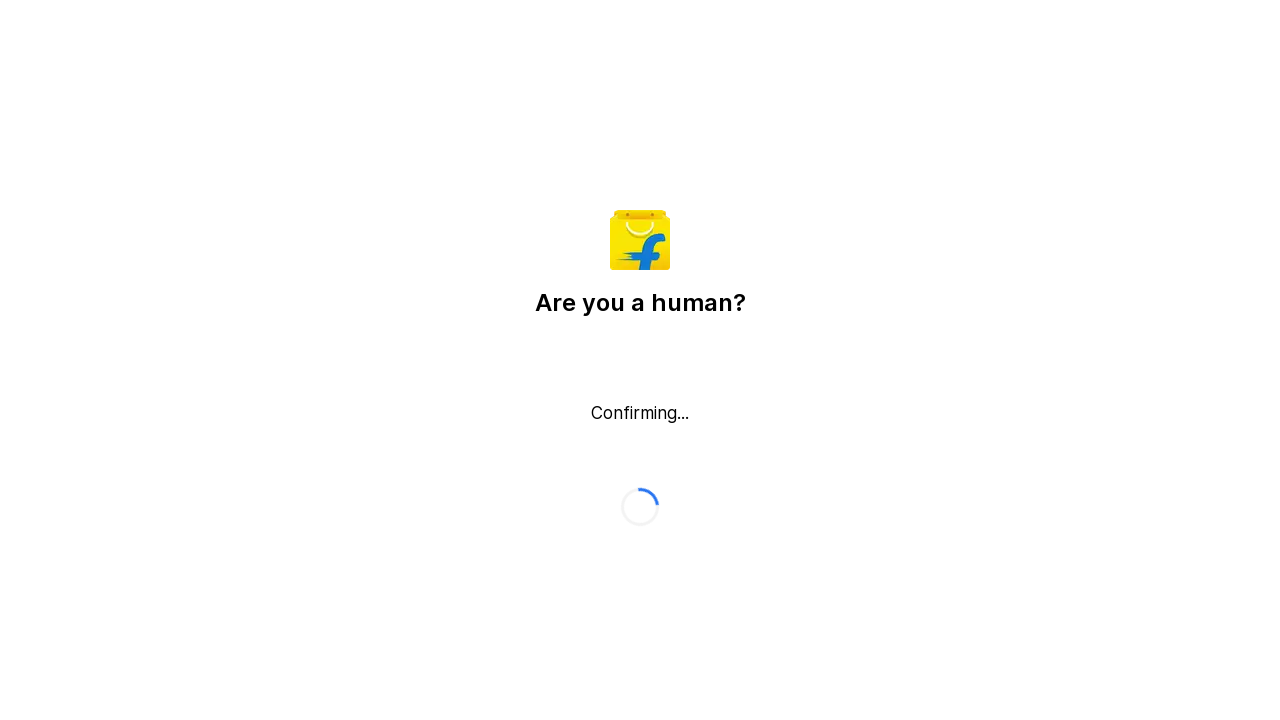